Navigates to Utah's fish stocking information page and clicks on a table column header (likely to sort the data) twice to toggle sorting order.

Starting URL: https://dwrapps.utah.gov/fishstocking/Fish

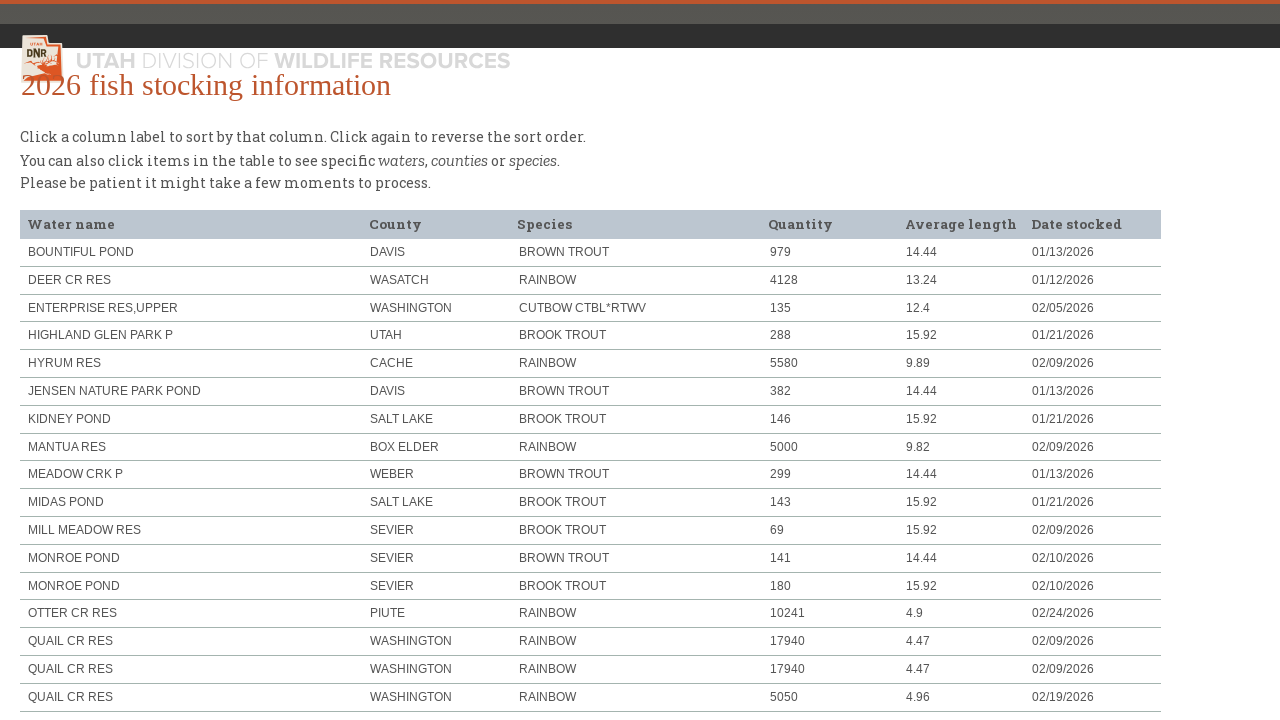

Waited for fish stocking table to load
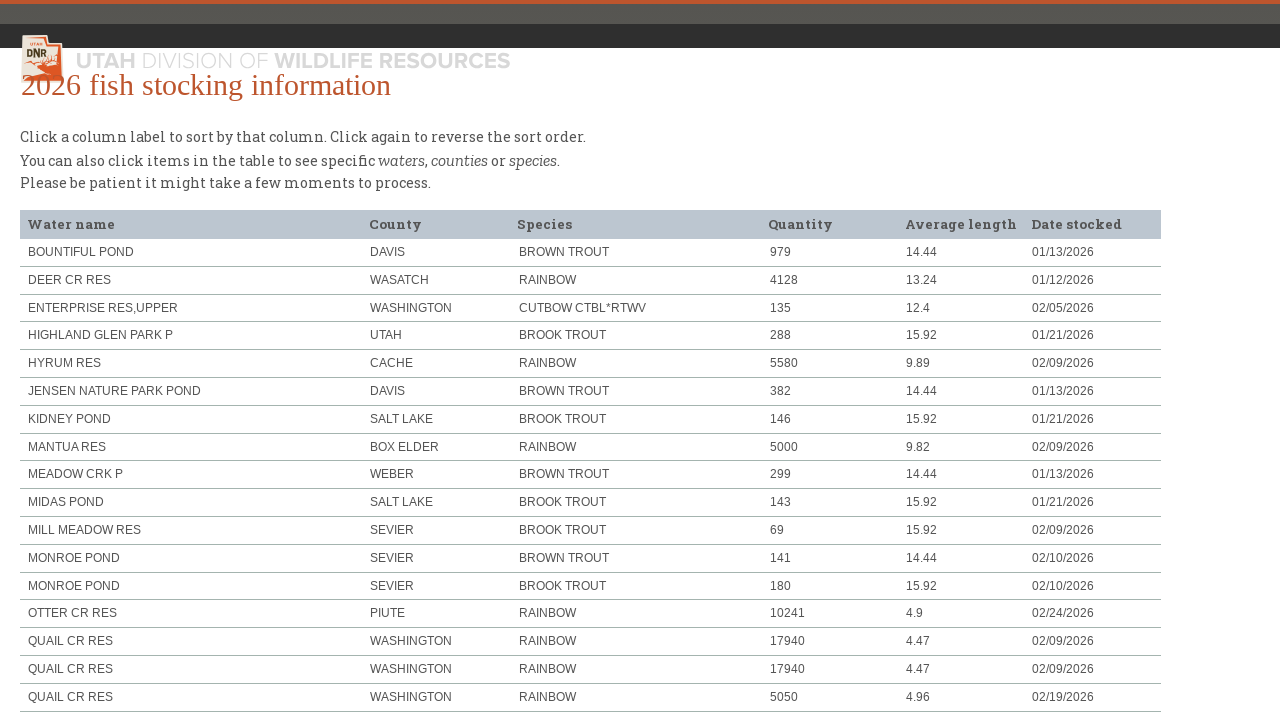

Clicked on 6th column header (Date column) to sort at (1092, 224) on xpath=//table/thead/tr/th[6]/div
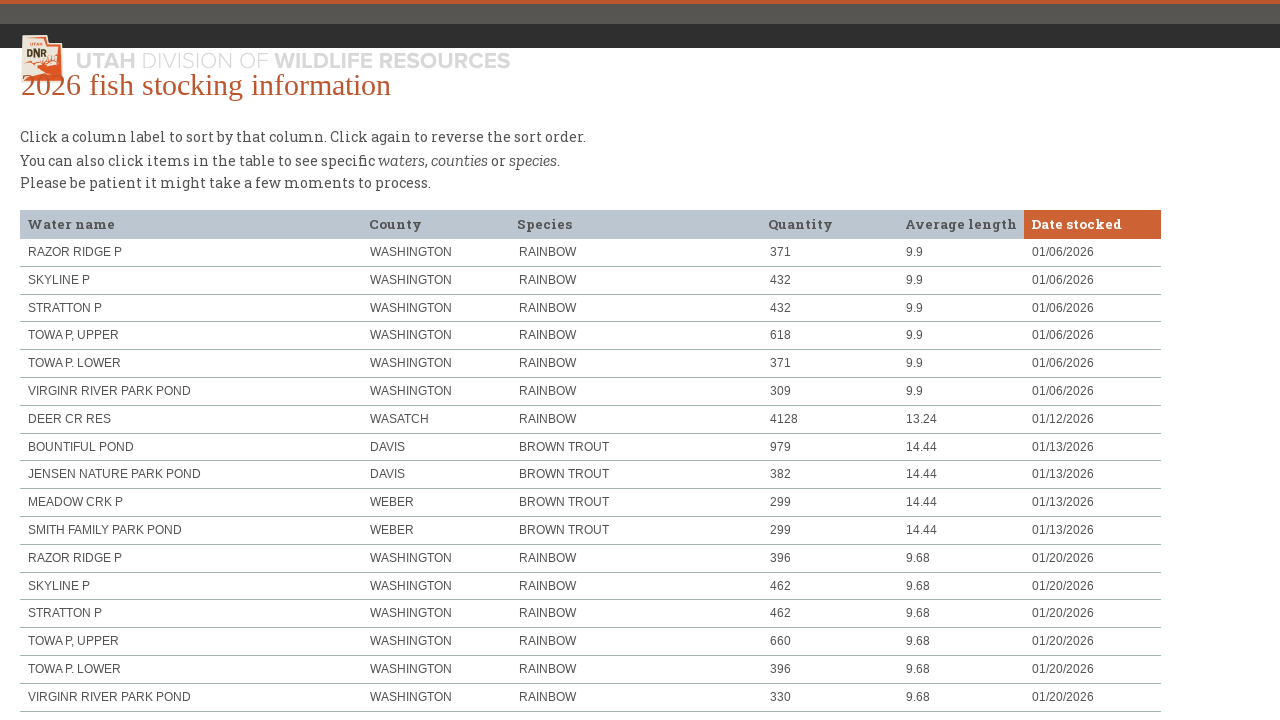

Clicked on Date column header again to reverse sort order at (1092, 224) on xpath=//table/thead/tr/th[6]/div
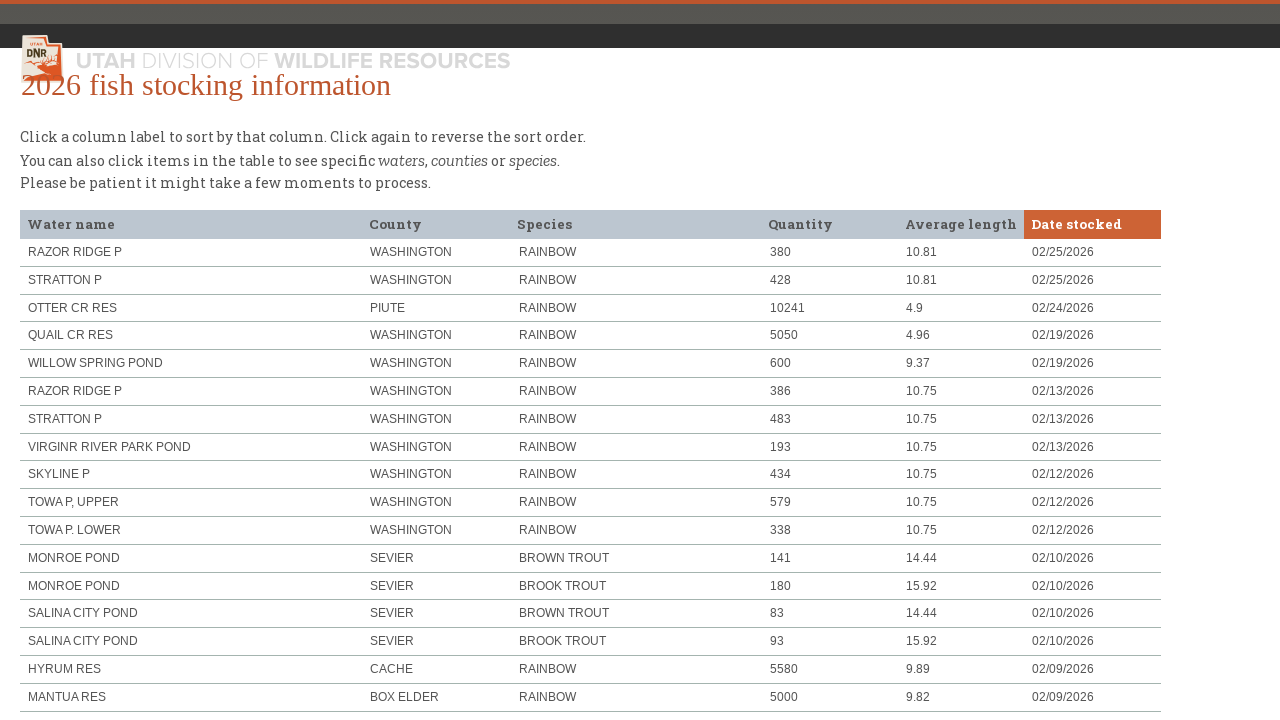

Waited for table to update after sorting
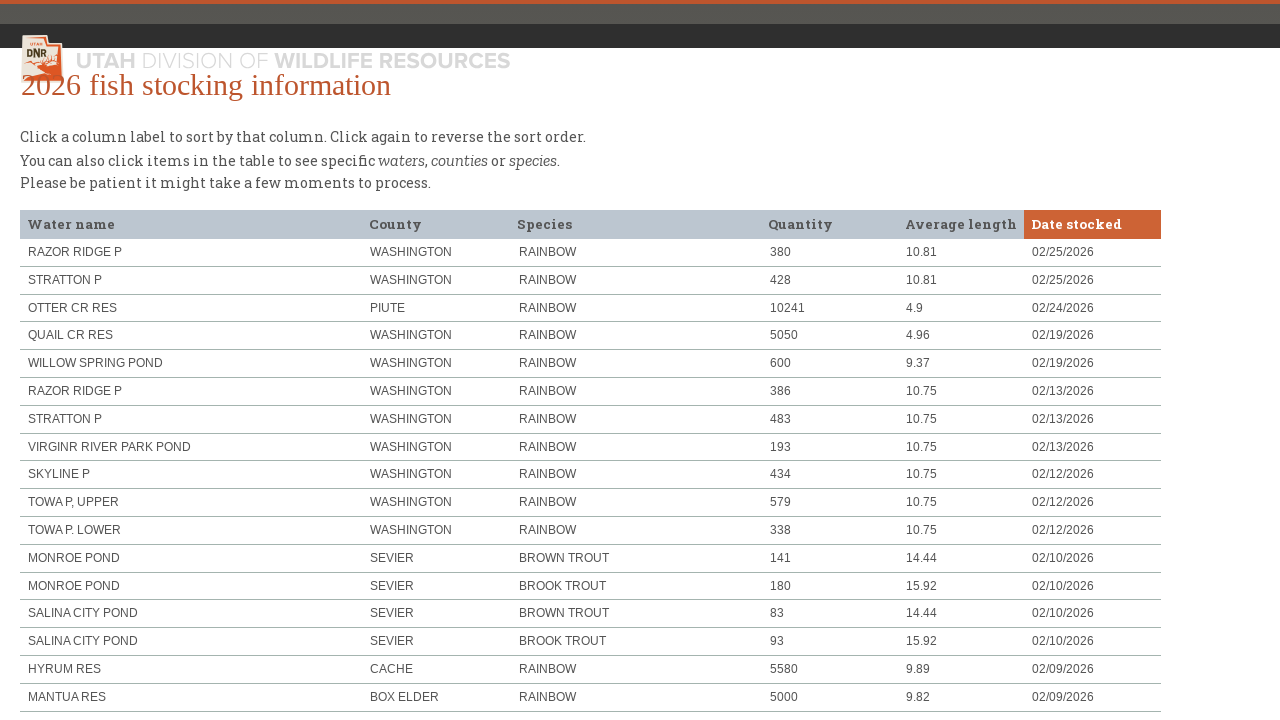

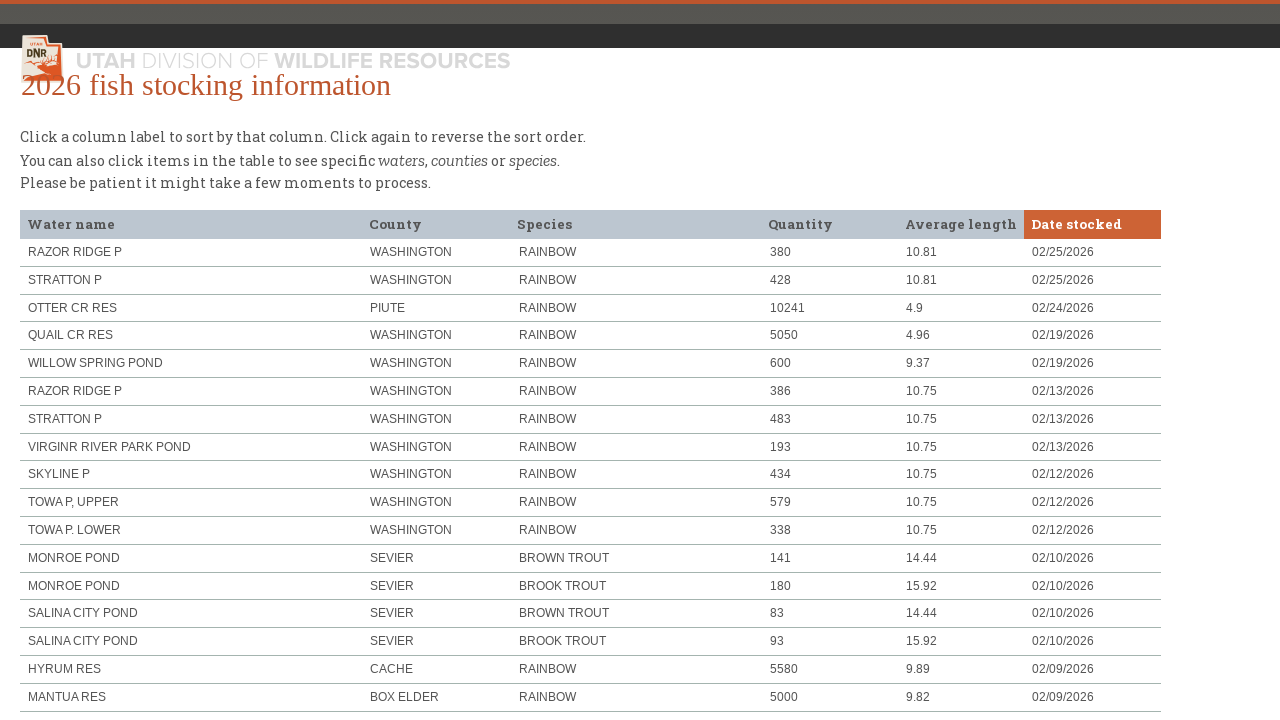